Tests hover functionality by hovering over the first image and asserting that the corresponding name element becomes visible

Starting URL: https://practice.cydeo.com/hovers

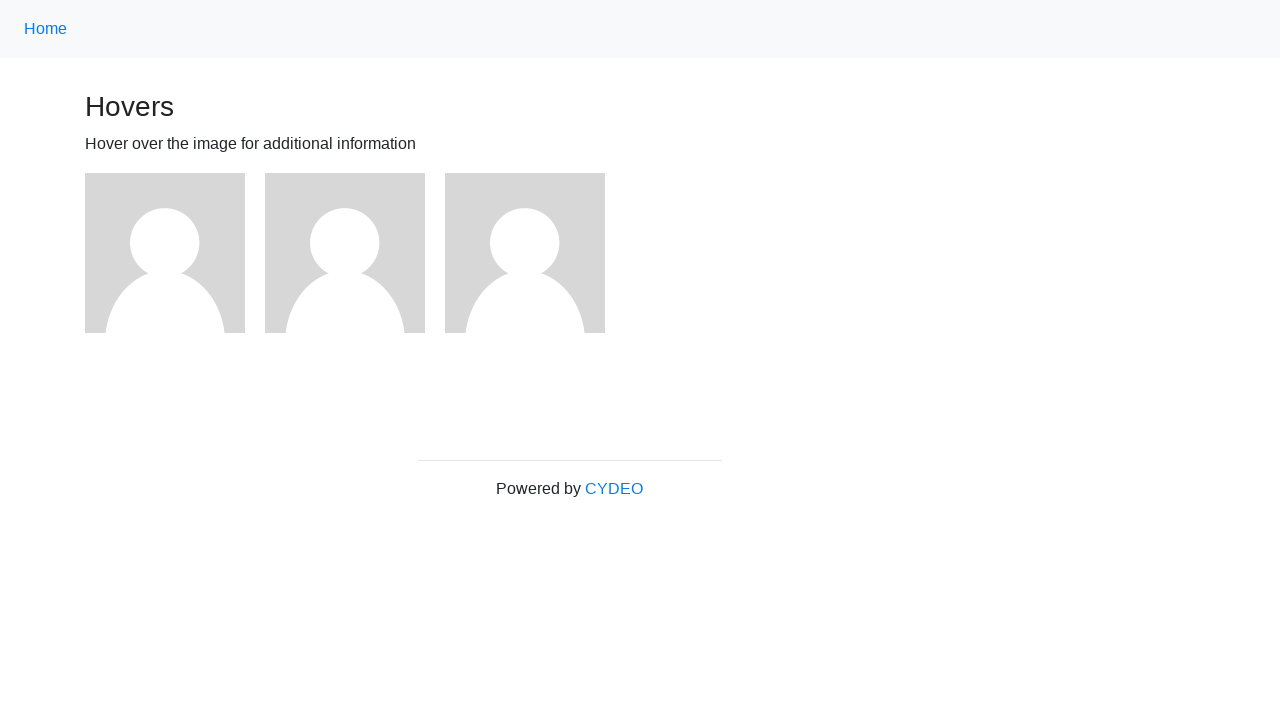

Located first image element
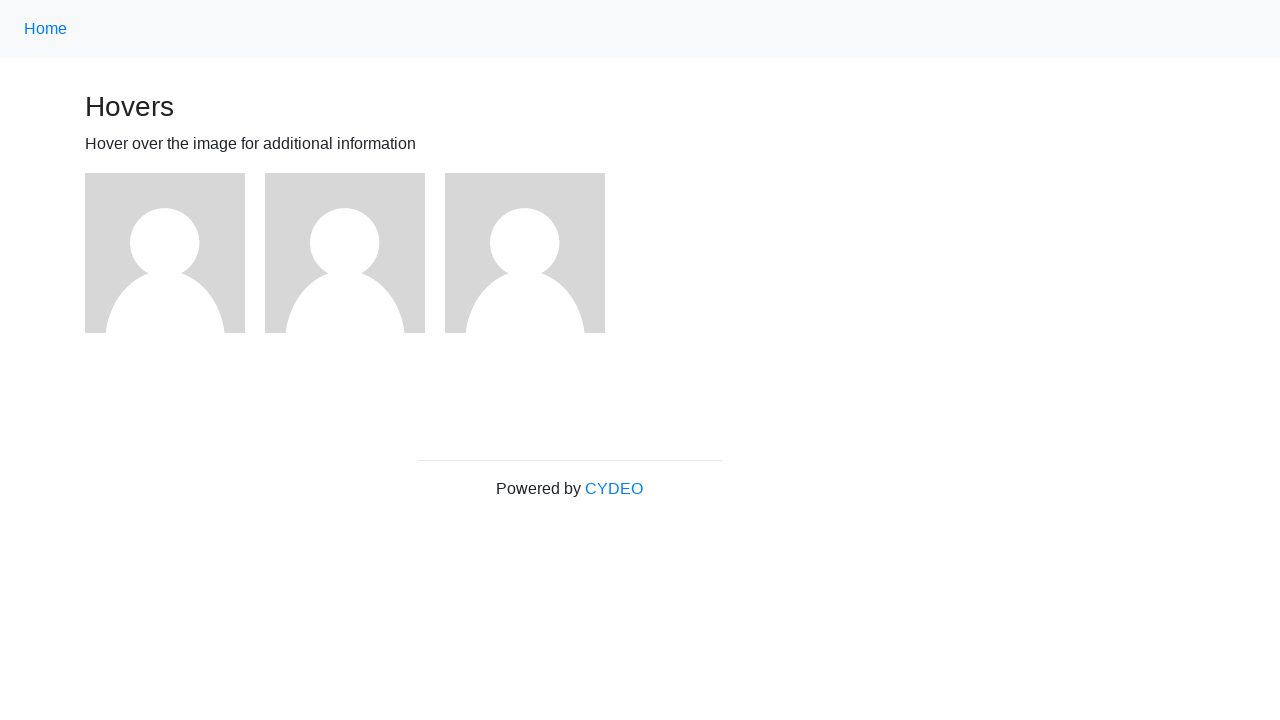

Located first name element
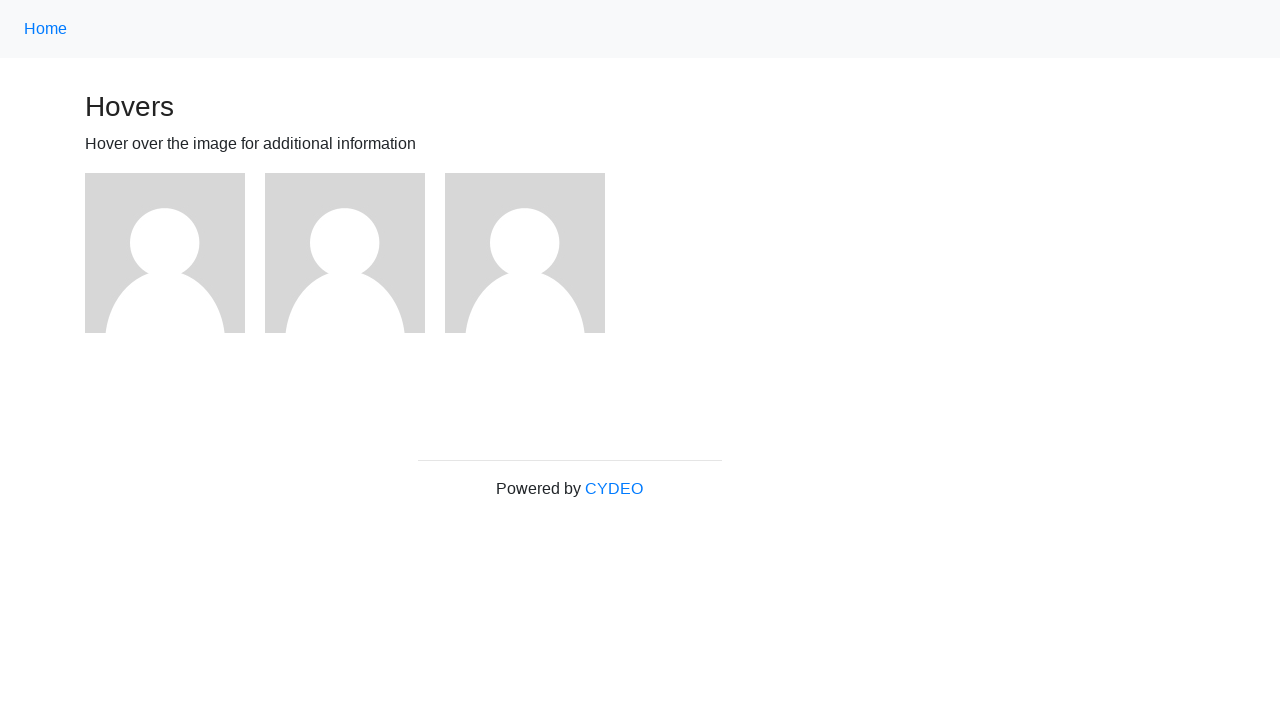

Hovered over first image at (165, 253) on (//img)[1]
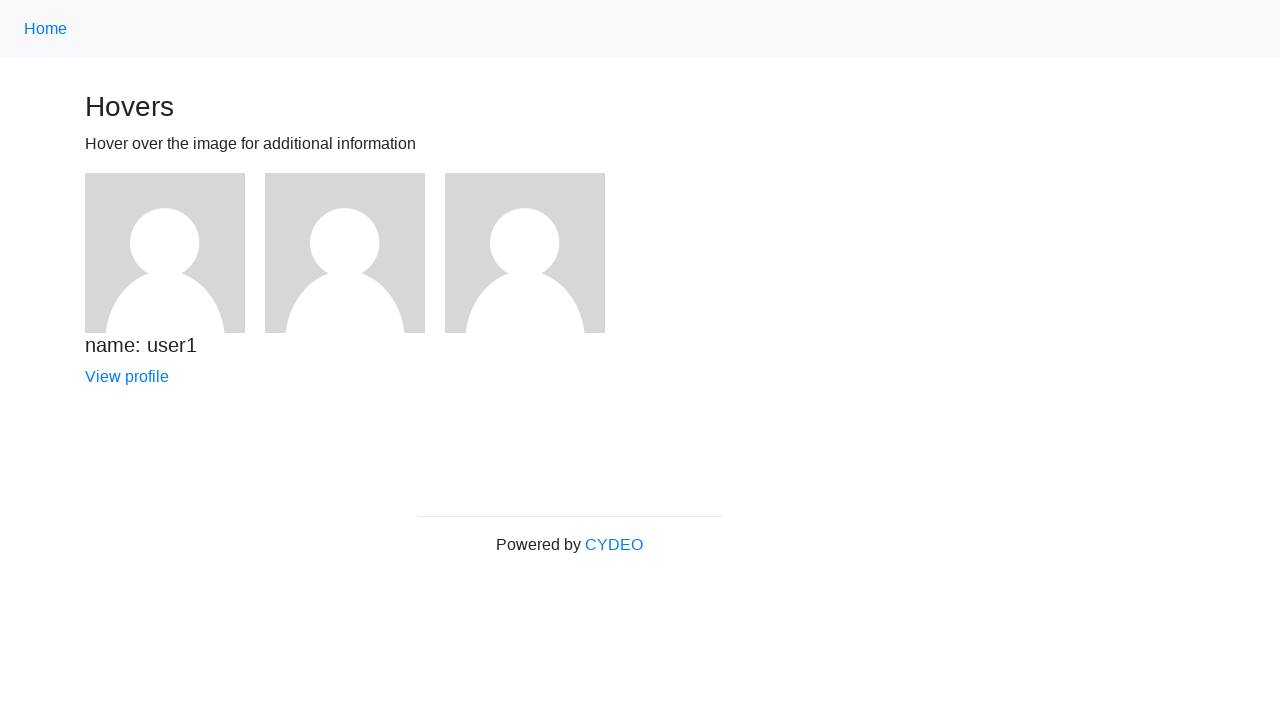

Waited 1000ms for hover effect to complete
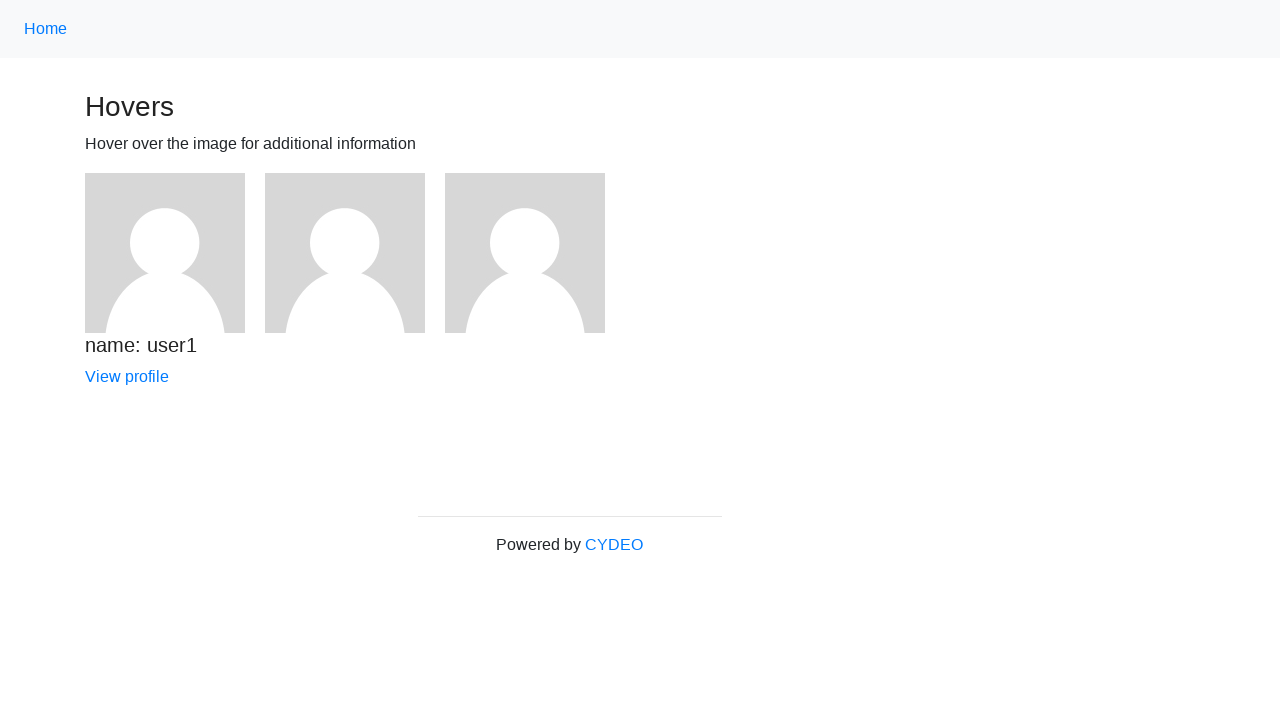

Checked if first image name element is visible
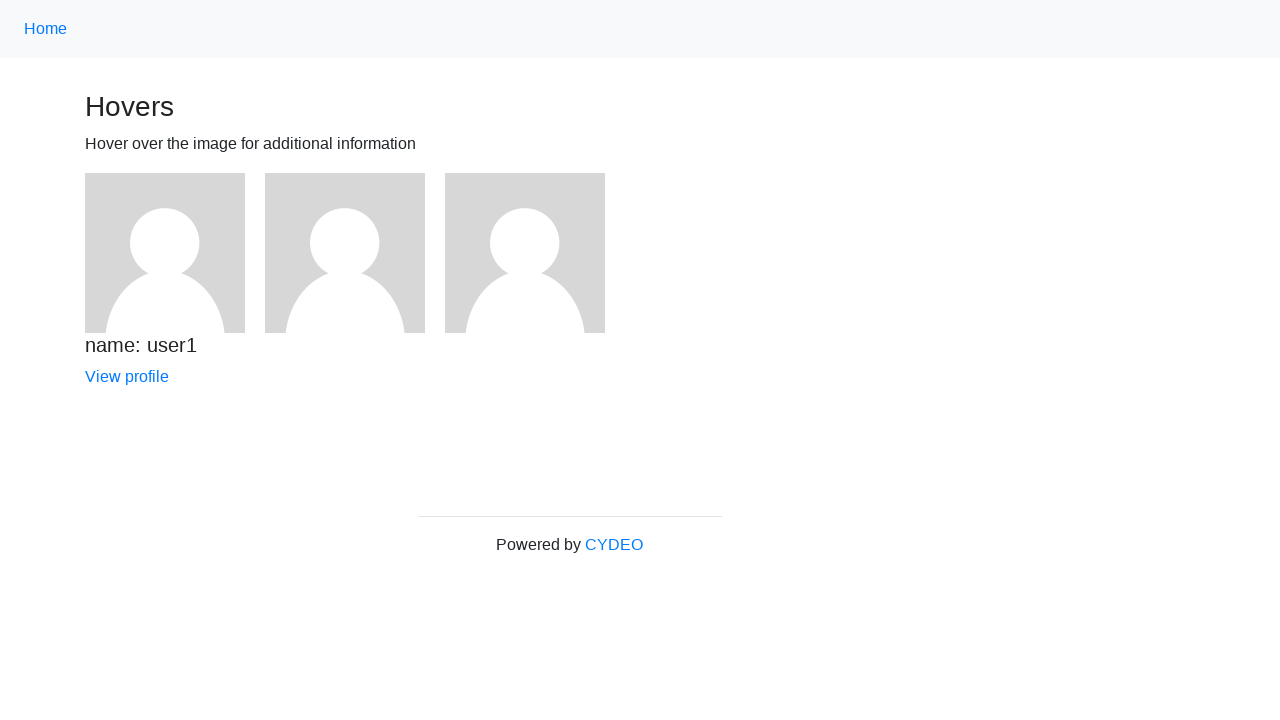

Assertion passed: first image name is visible after hover
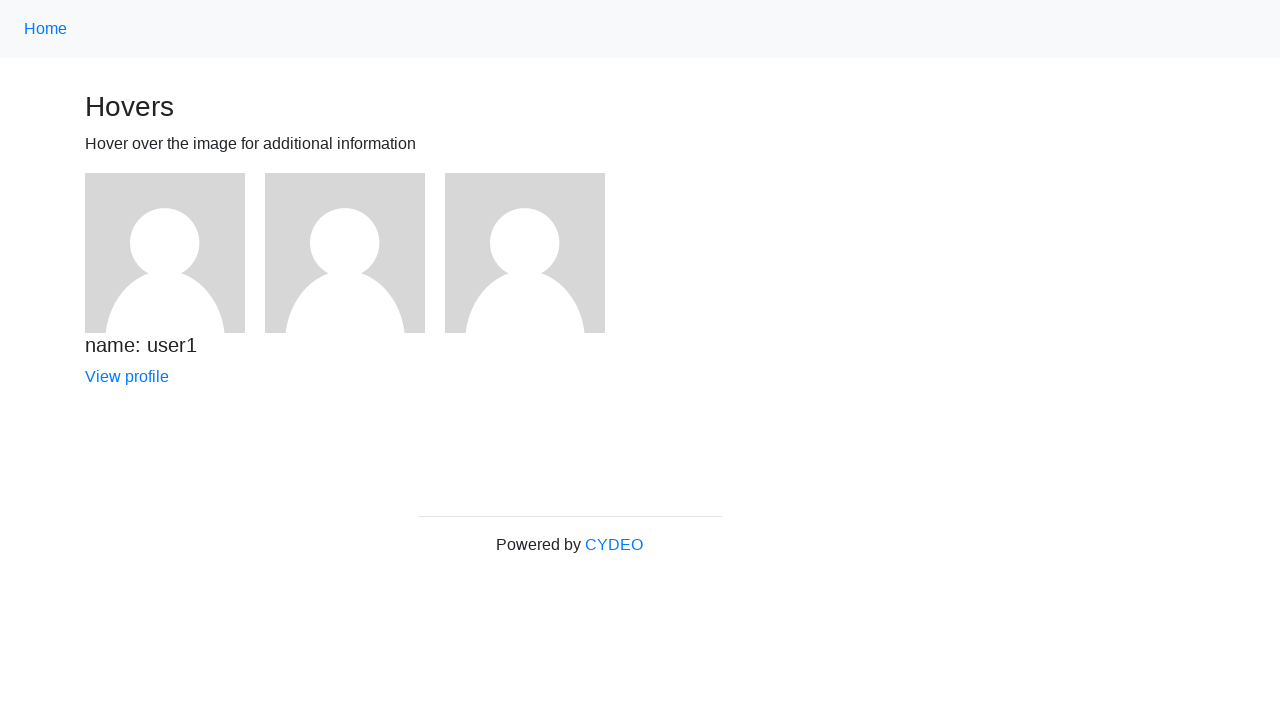

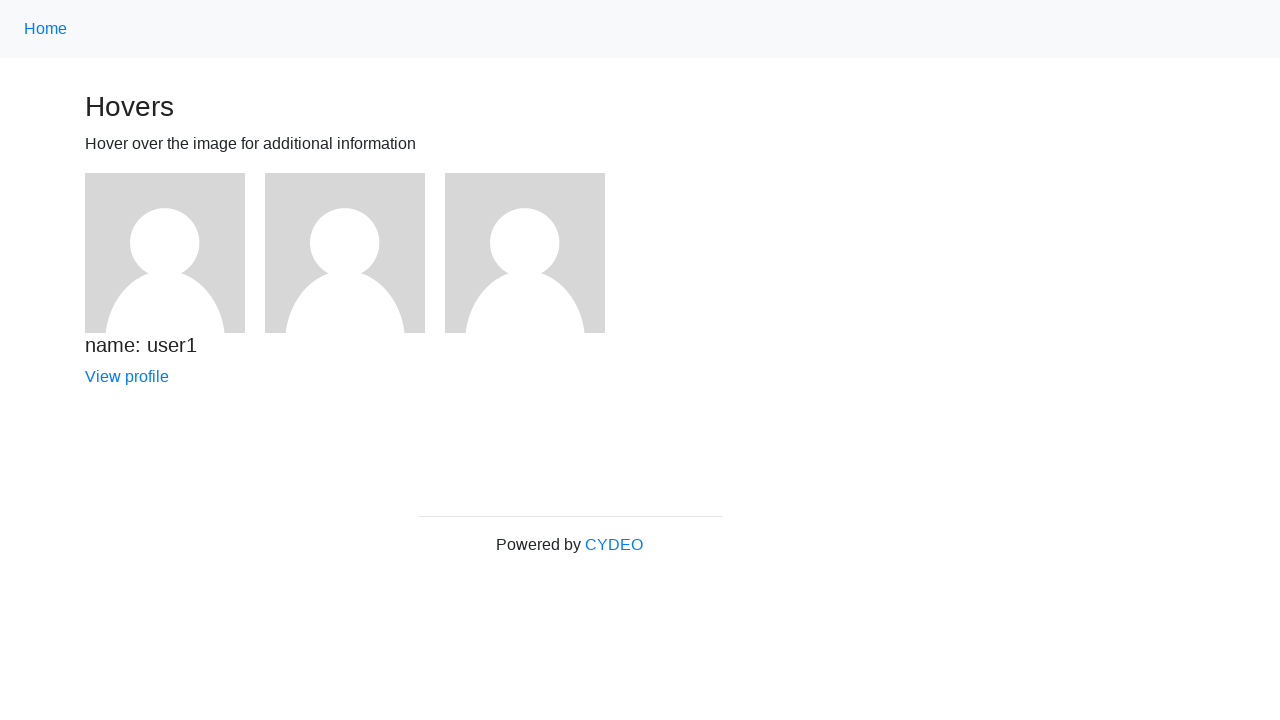